Navigates to Dell homepage and clicks on the contact page link to verify it redirects correctly

Starting URL: https://www.dell.com/

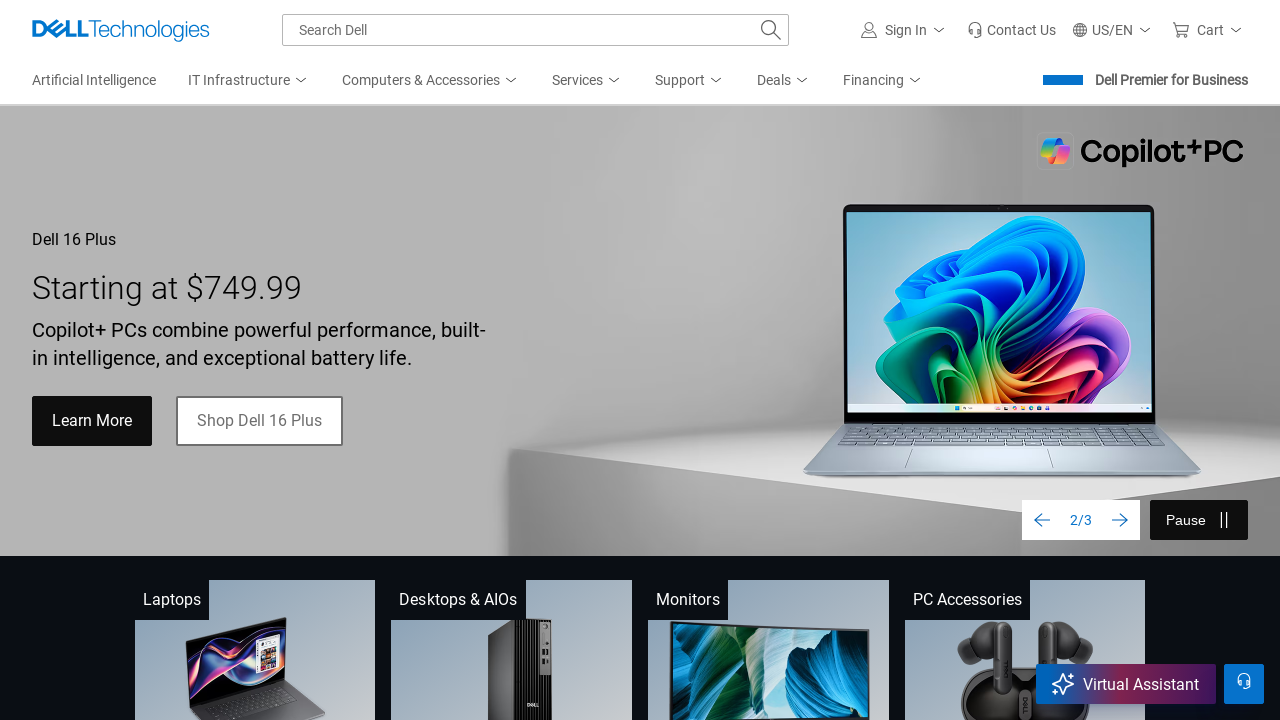

Navigated to Dell homepage
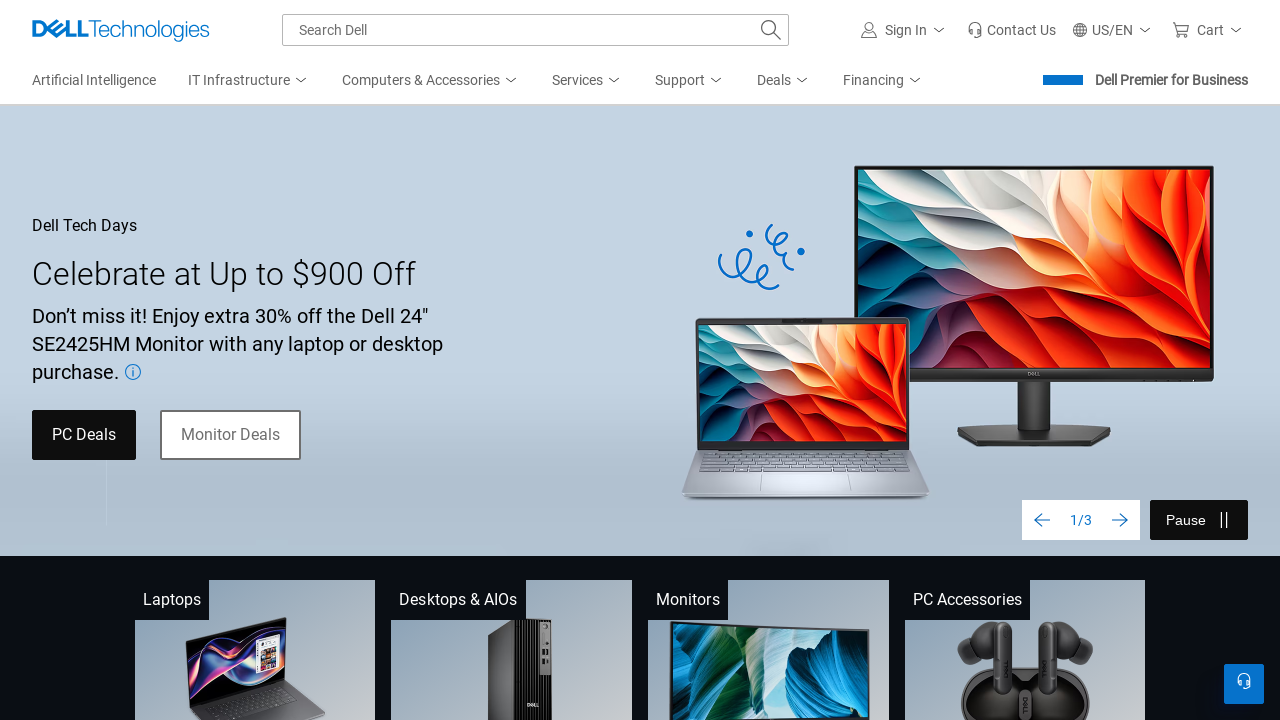

Clicked on the contact page link at (1022, 30) on text=Contact
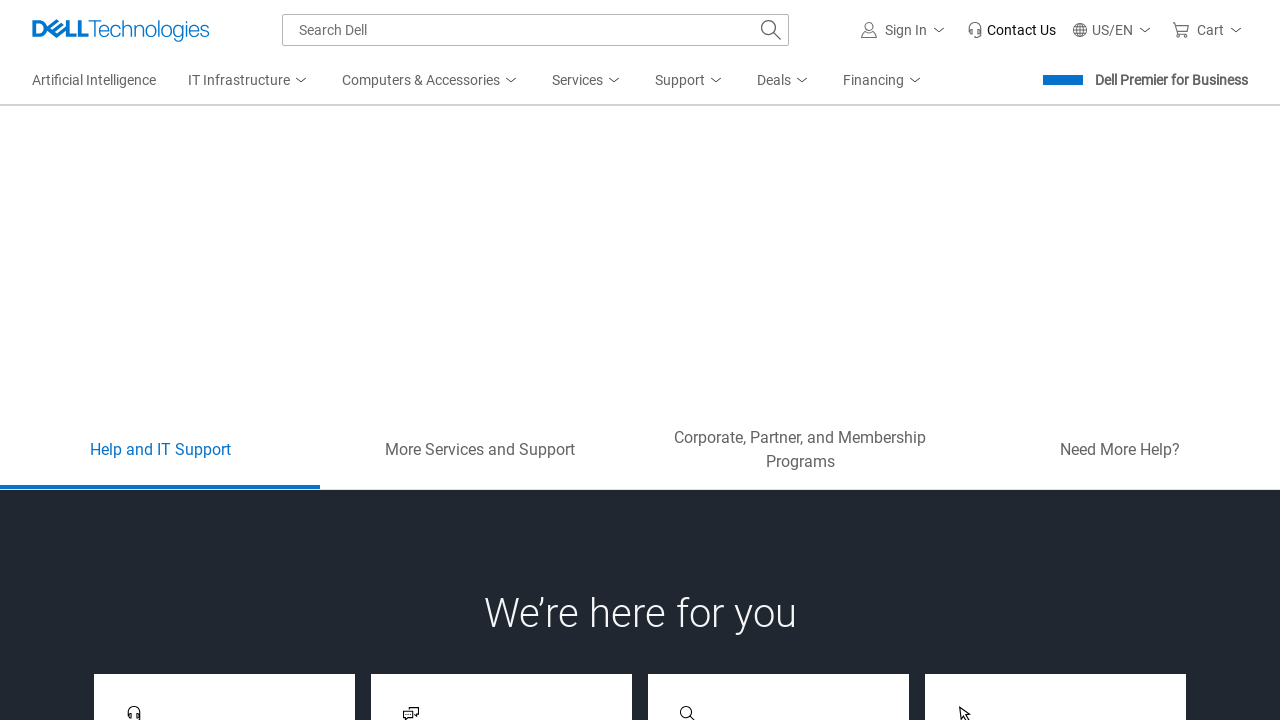

Contact page loaded successfully
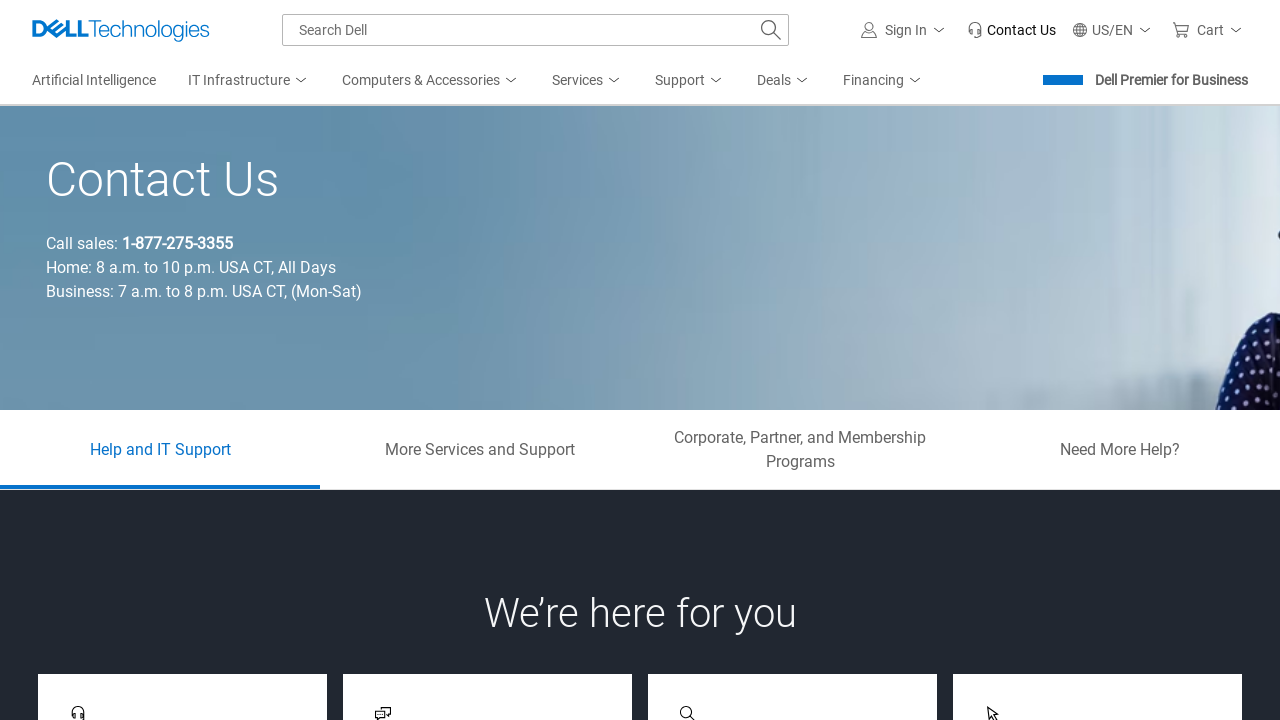

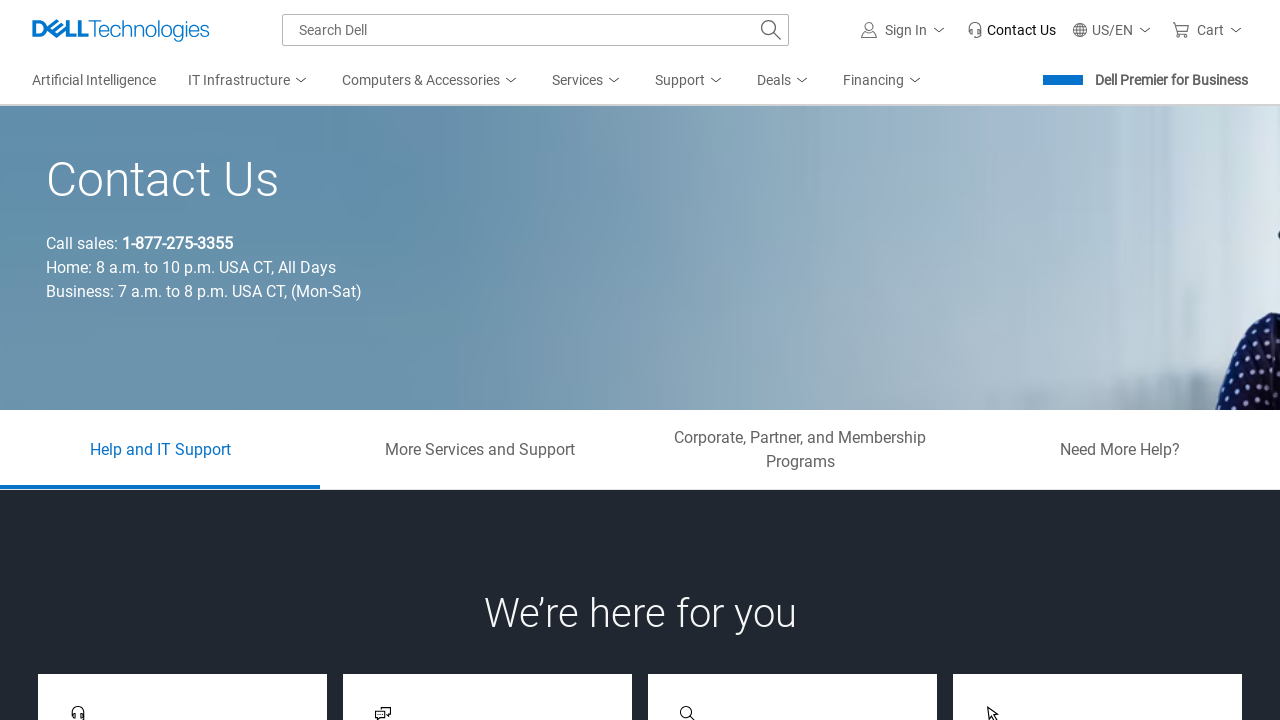